Tests that the currently applied filter is highlighted

Starting URL: https://demo.playwright.dev/todomvc

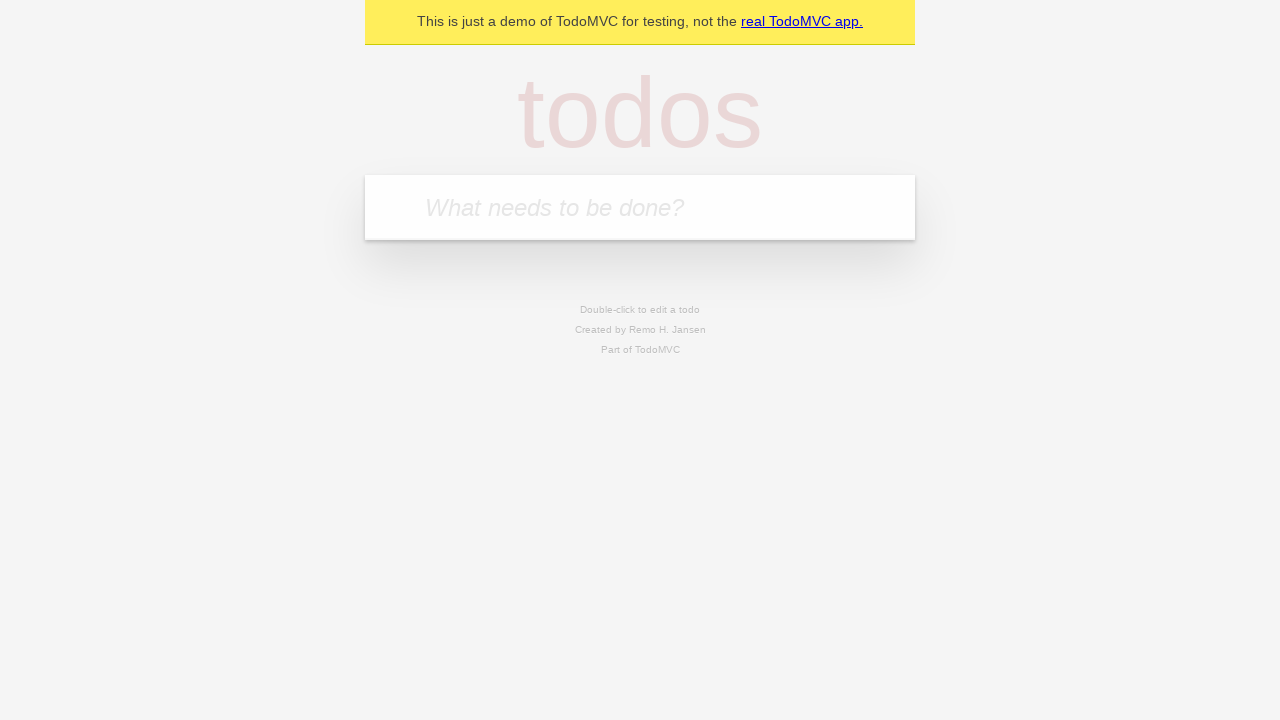

Filled new todo input with 'buy some cheese' on .new-todo
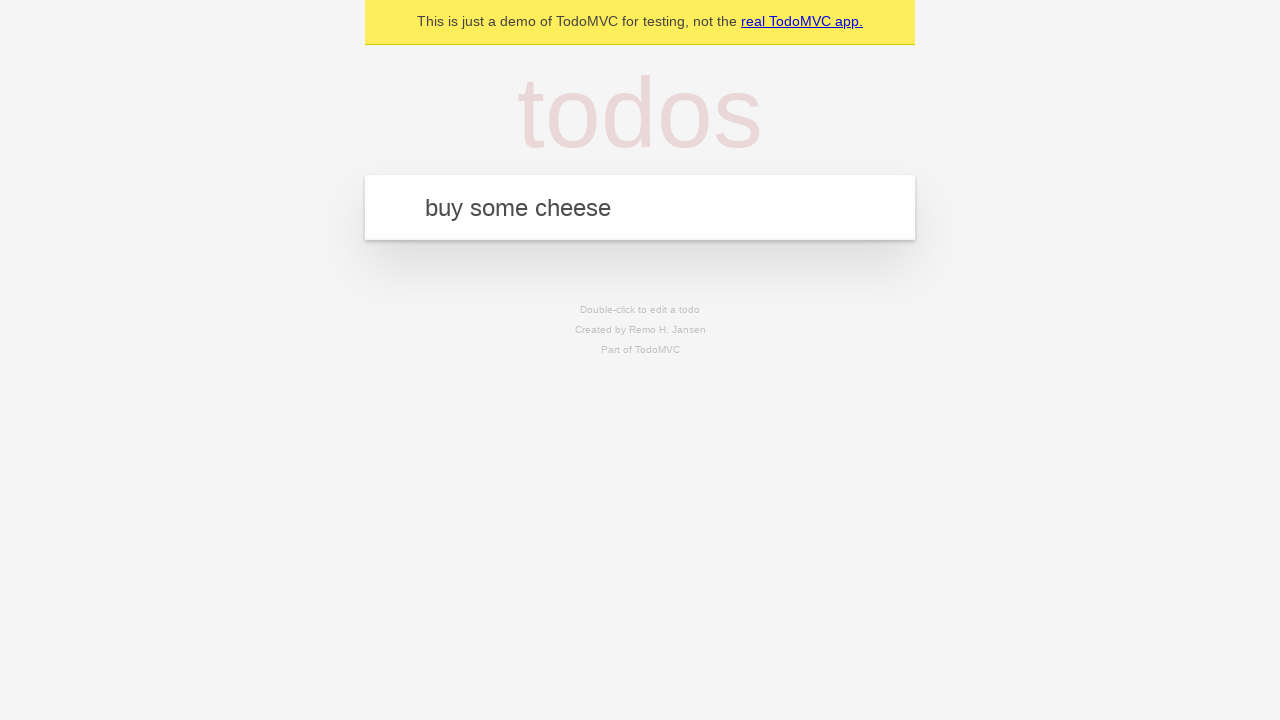

Pressed Enter to add first todo on .new-todo
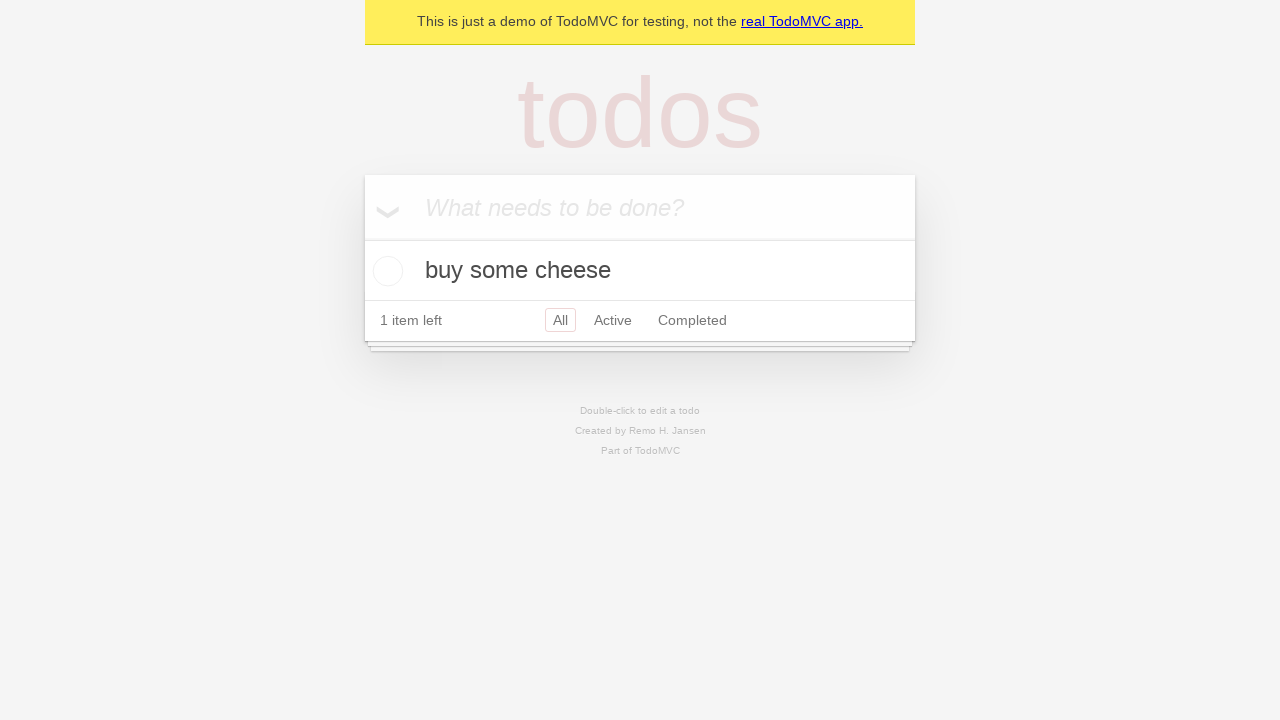

Filled new todo input with 'feed the cat' on .new-todo
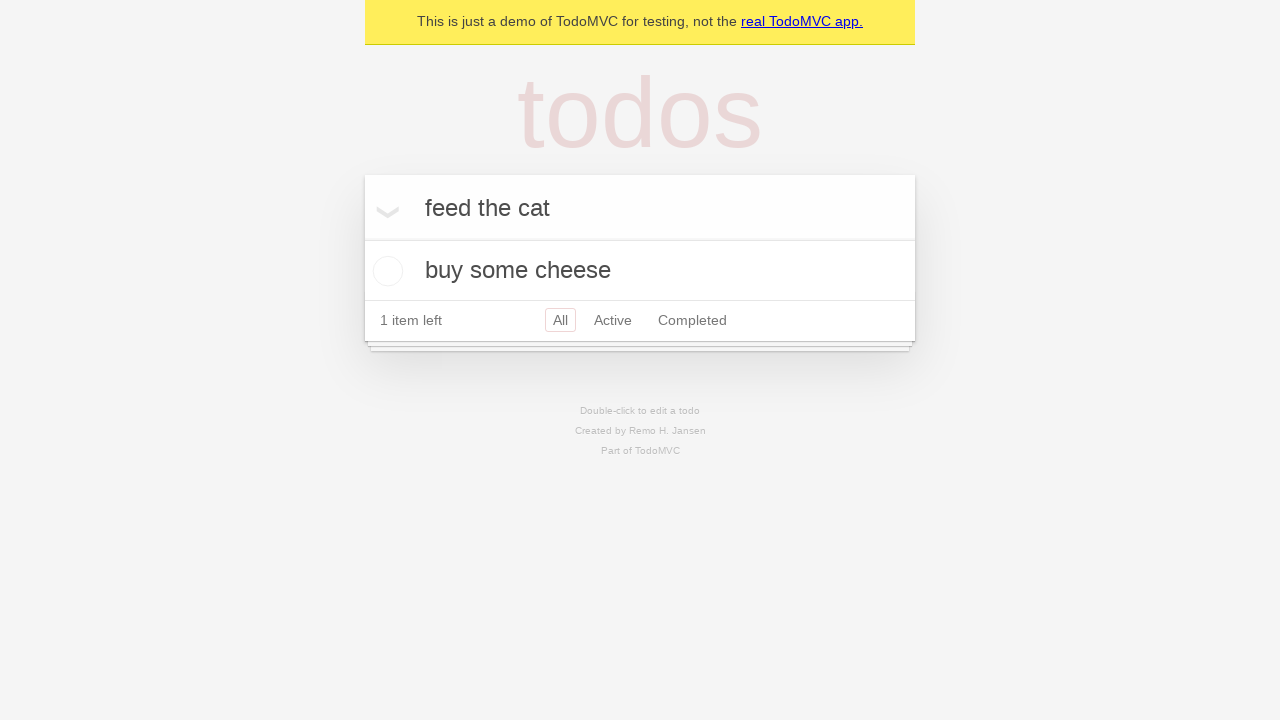

Pressed Enter to add second todo on .new-todo
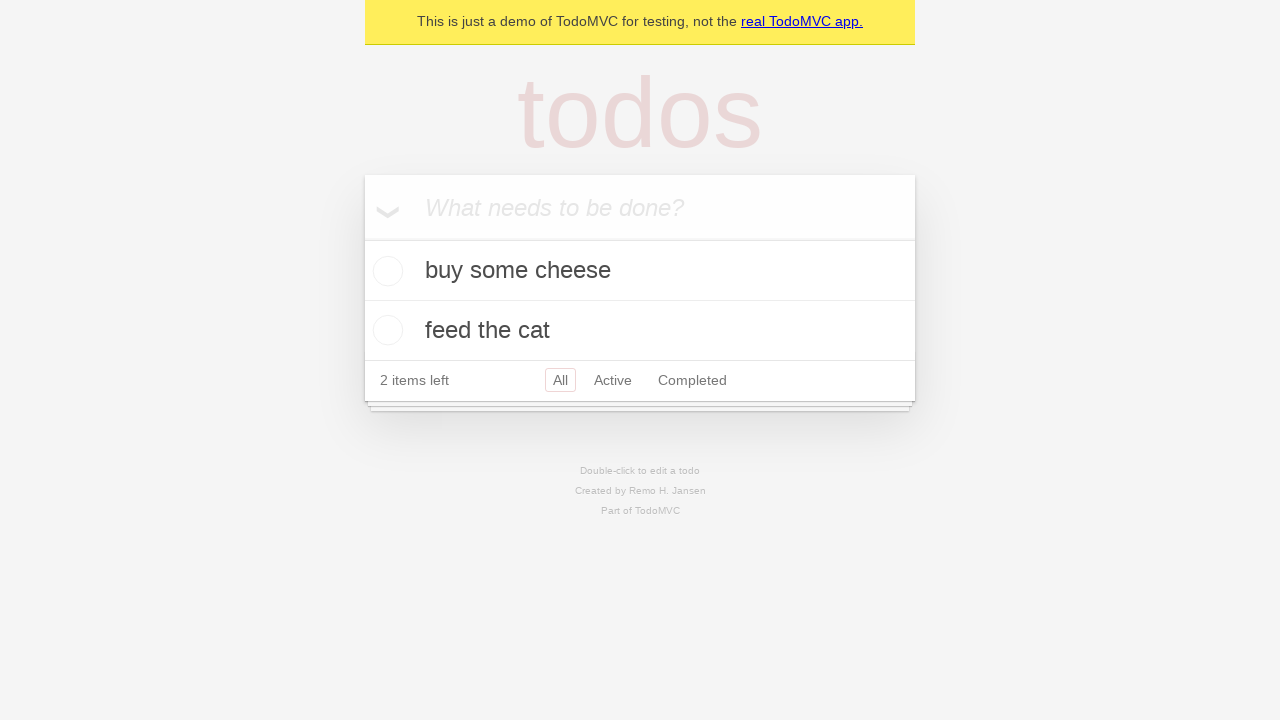

Filled new todo input with 'book a doctors appointment' on .new-todo
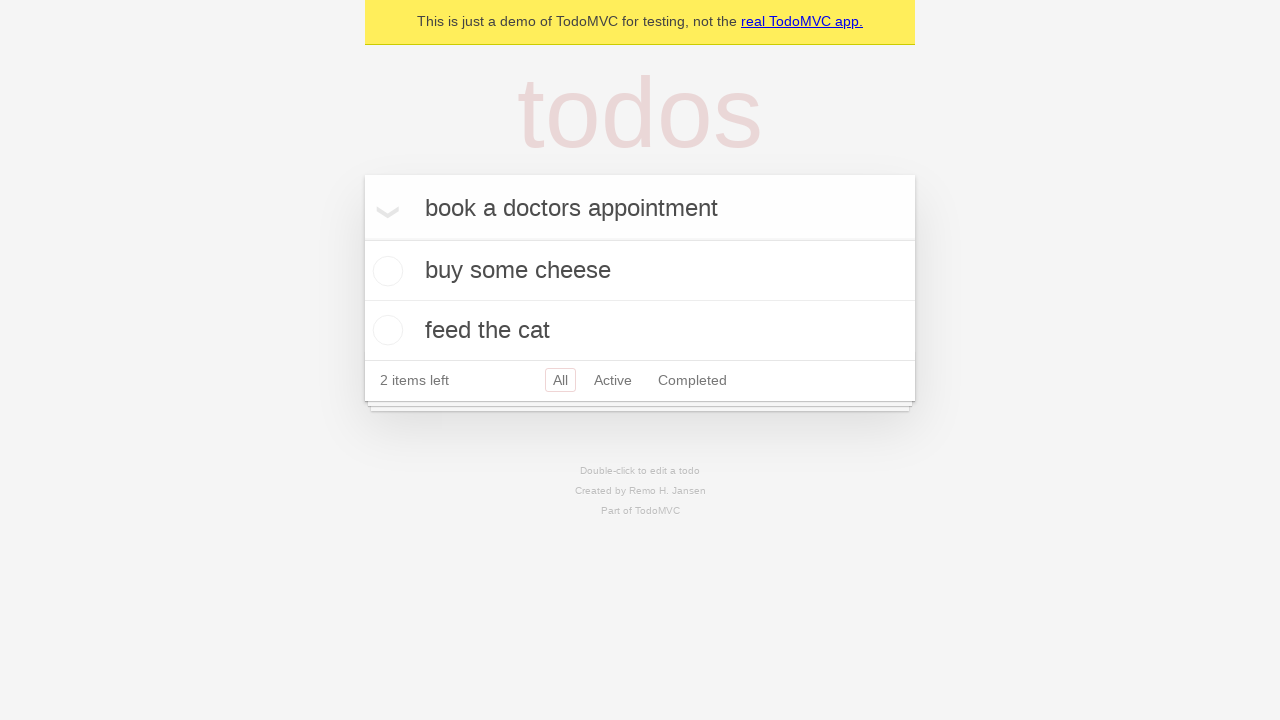

Pressed Enter to add third todo on .new-todo
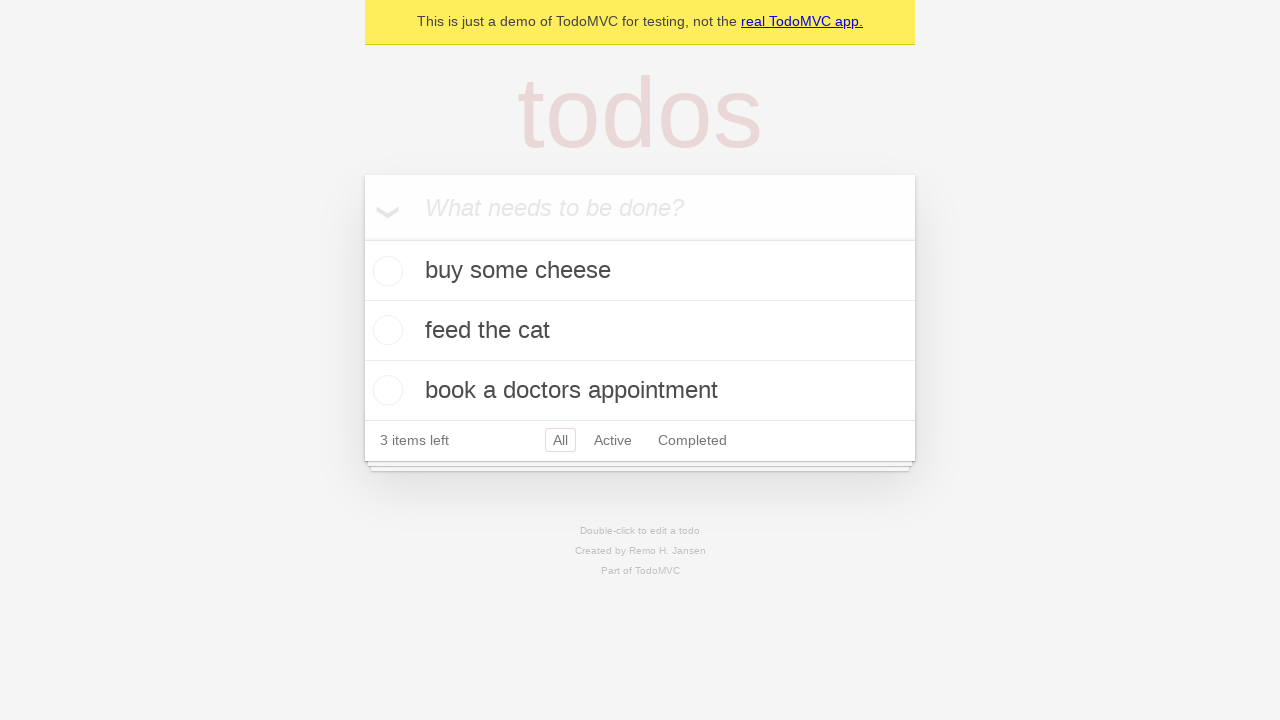

Waited for all three todos to be loaded
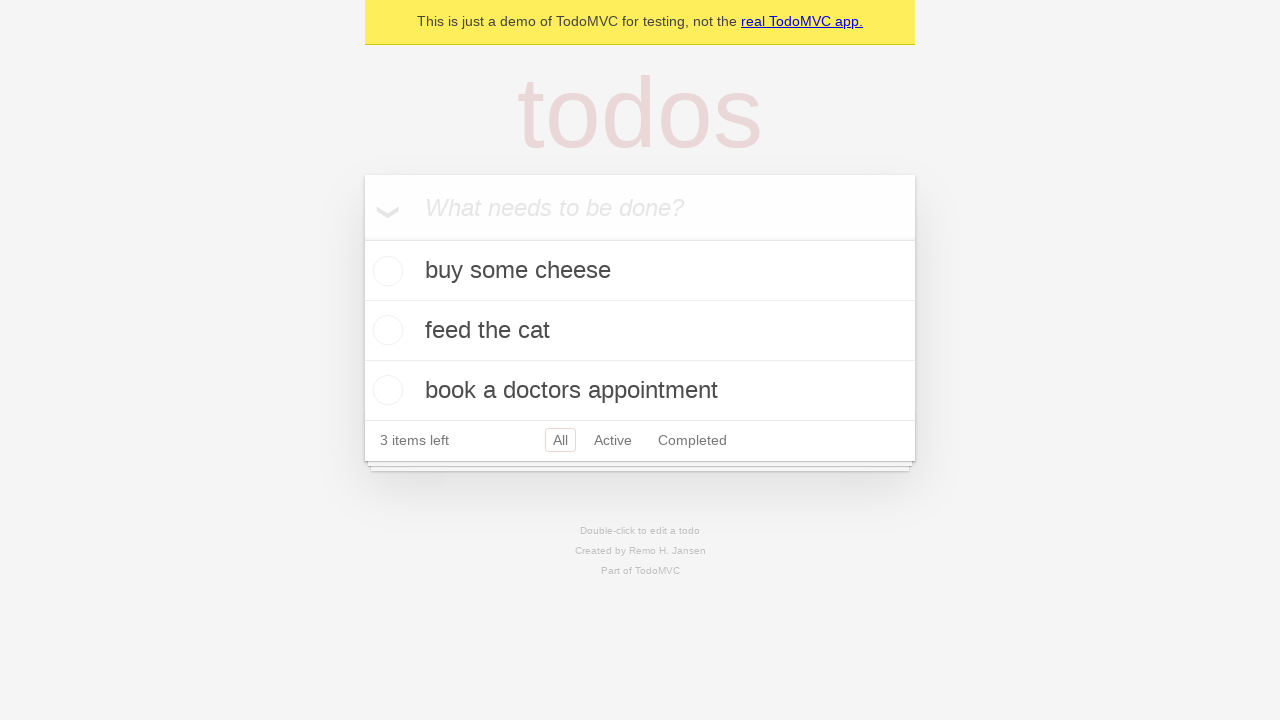

Clicked Active filter at (613, 440) on .filters >> text=Active
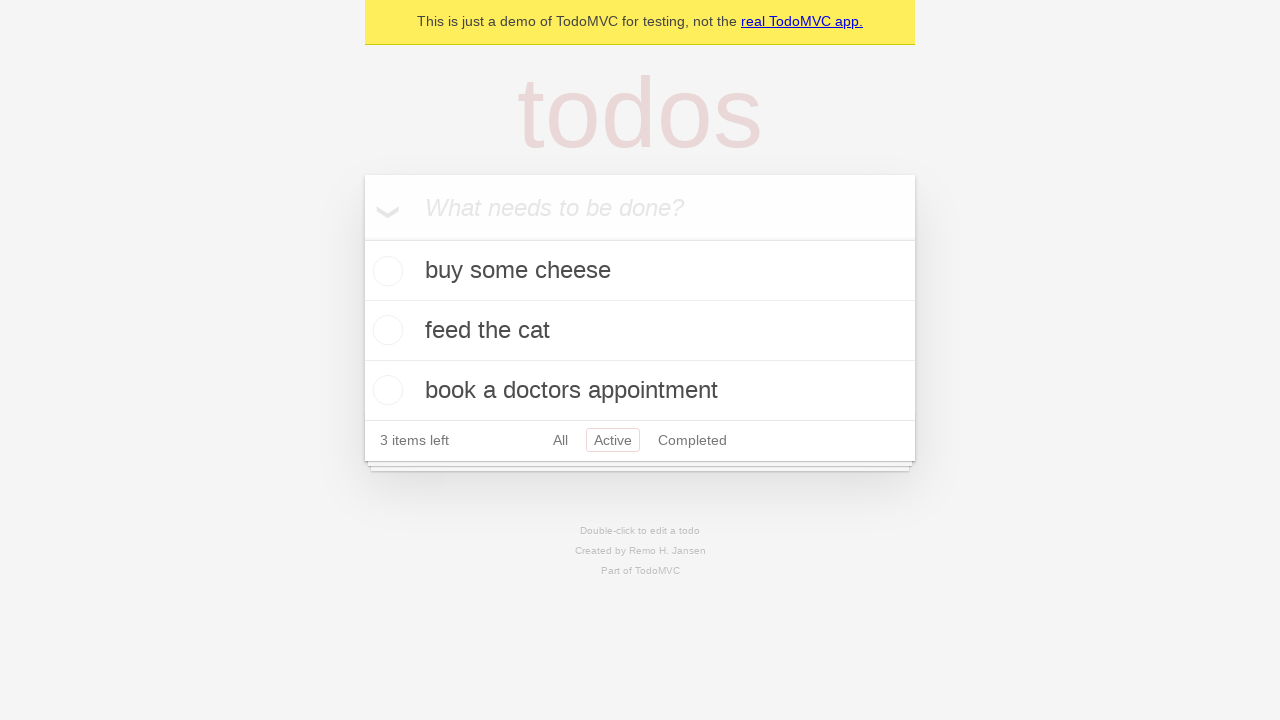

Clicked Completed filter to verify it is now highlighted at (692, 440) on .filters >> text=Completed
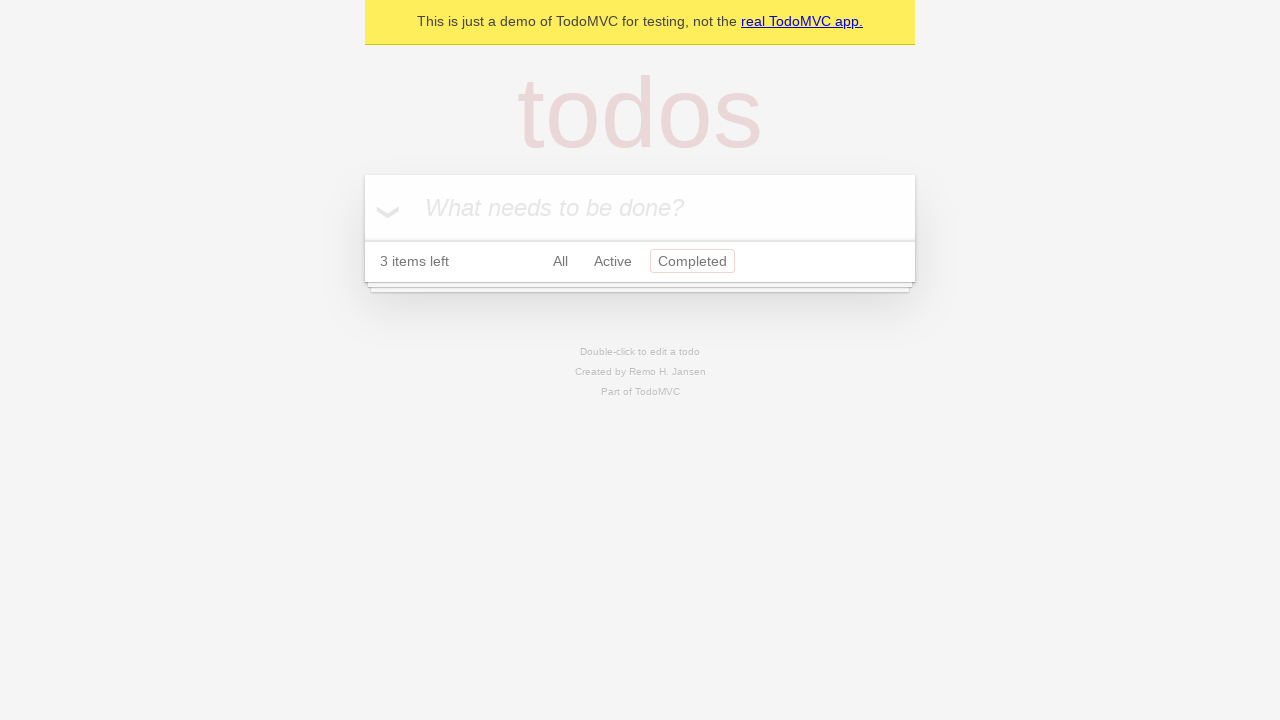

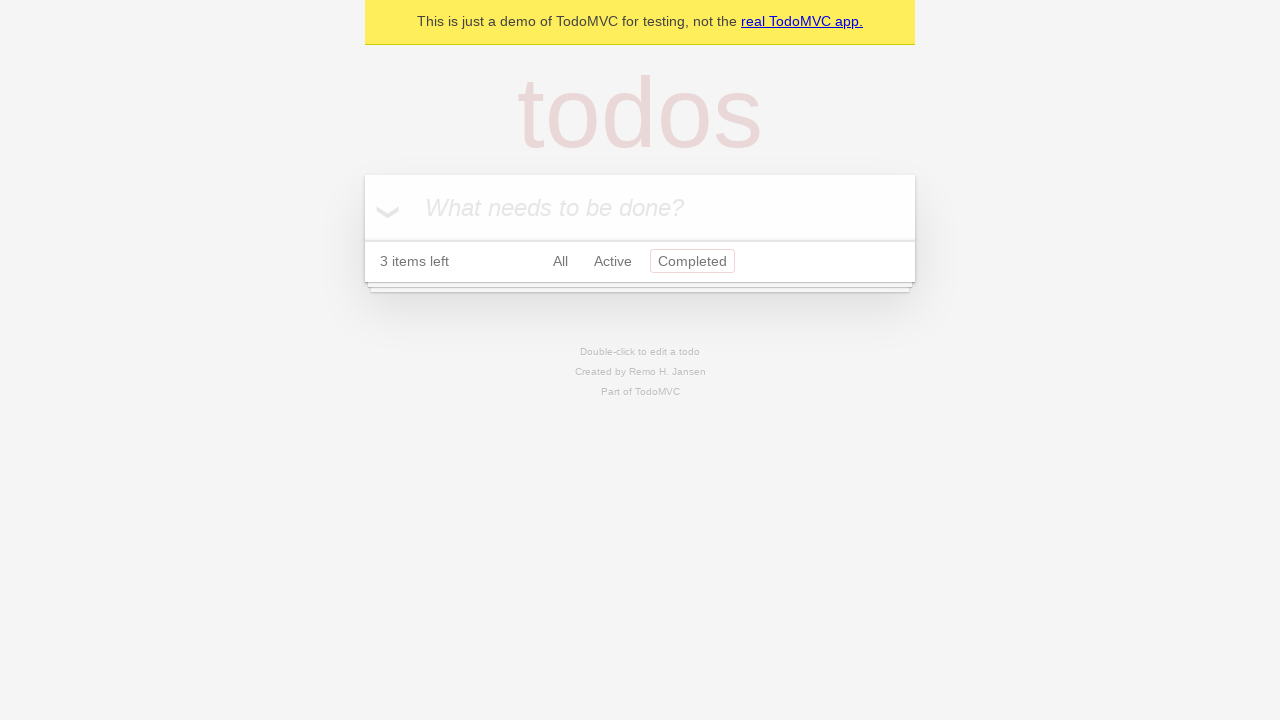